Verifies that the broken image element exists on the page (it may not render properly but the element should be present)

Starting URL: https://demoqa.com/broken

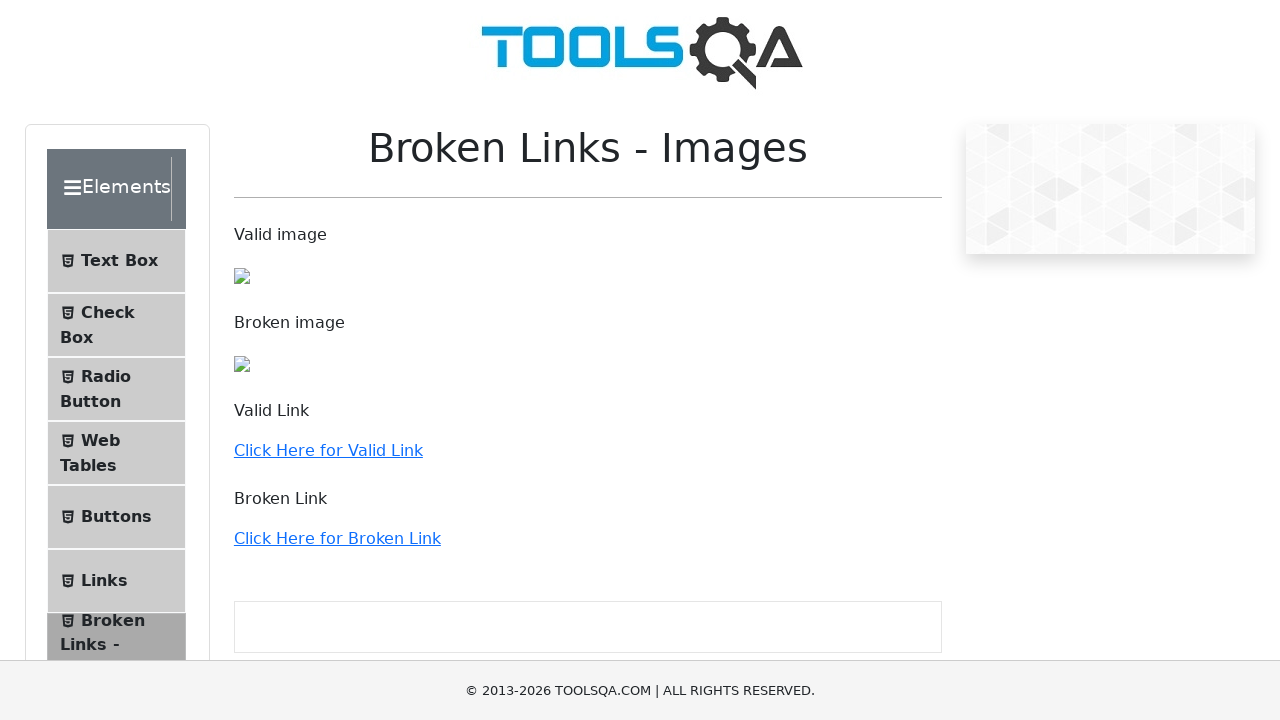

Navigated to broken image test page
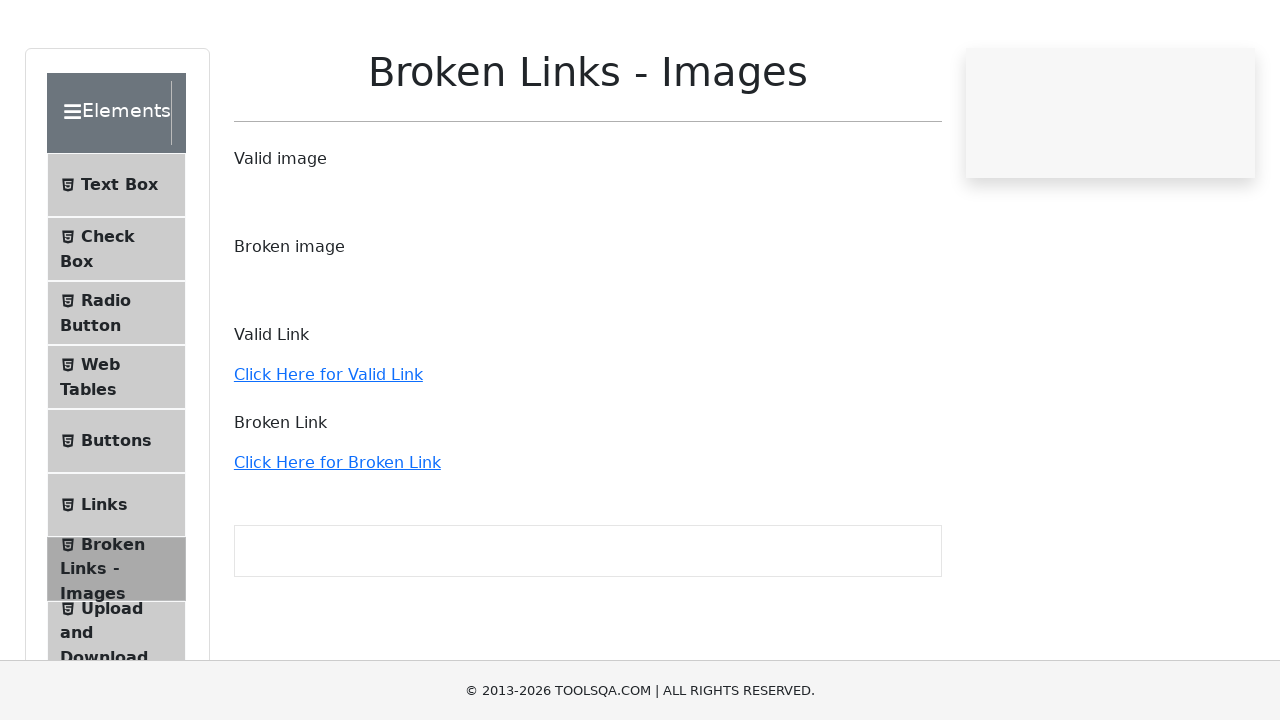

Located broken image element with selector img[src='/images/Toolsqa_1.jpg']
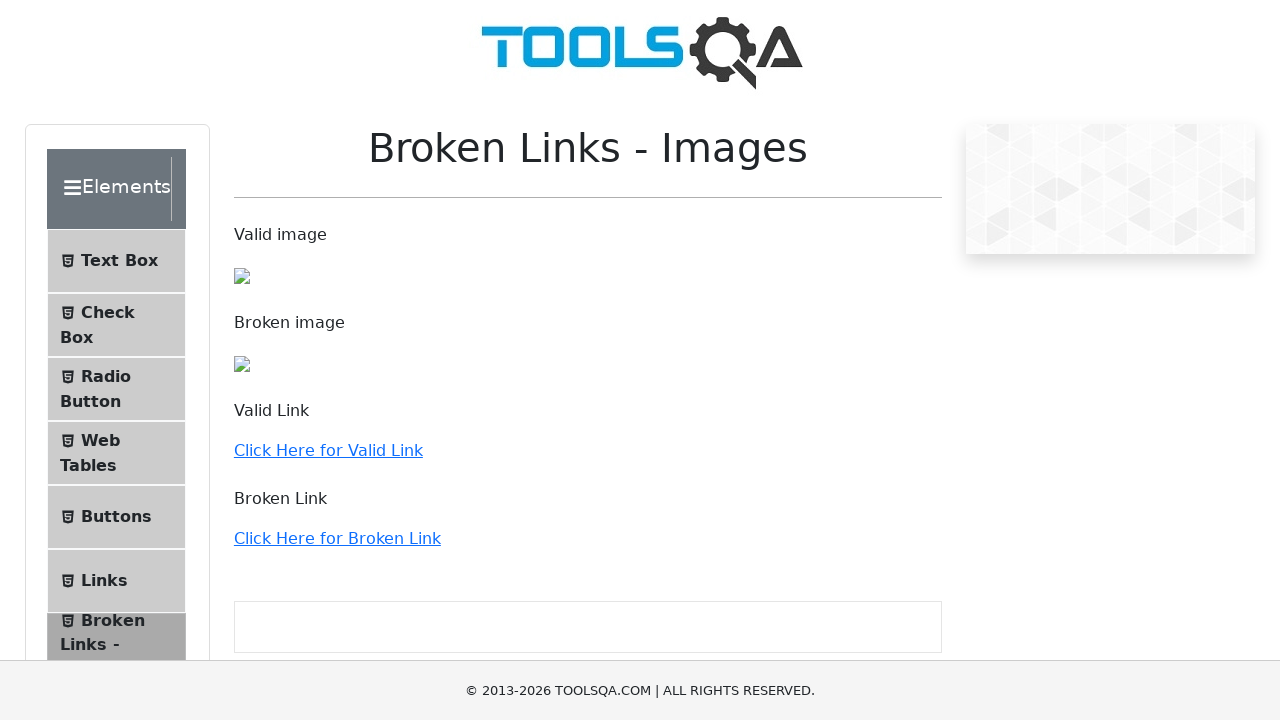

Confirmed broken image element is attached to DOM
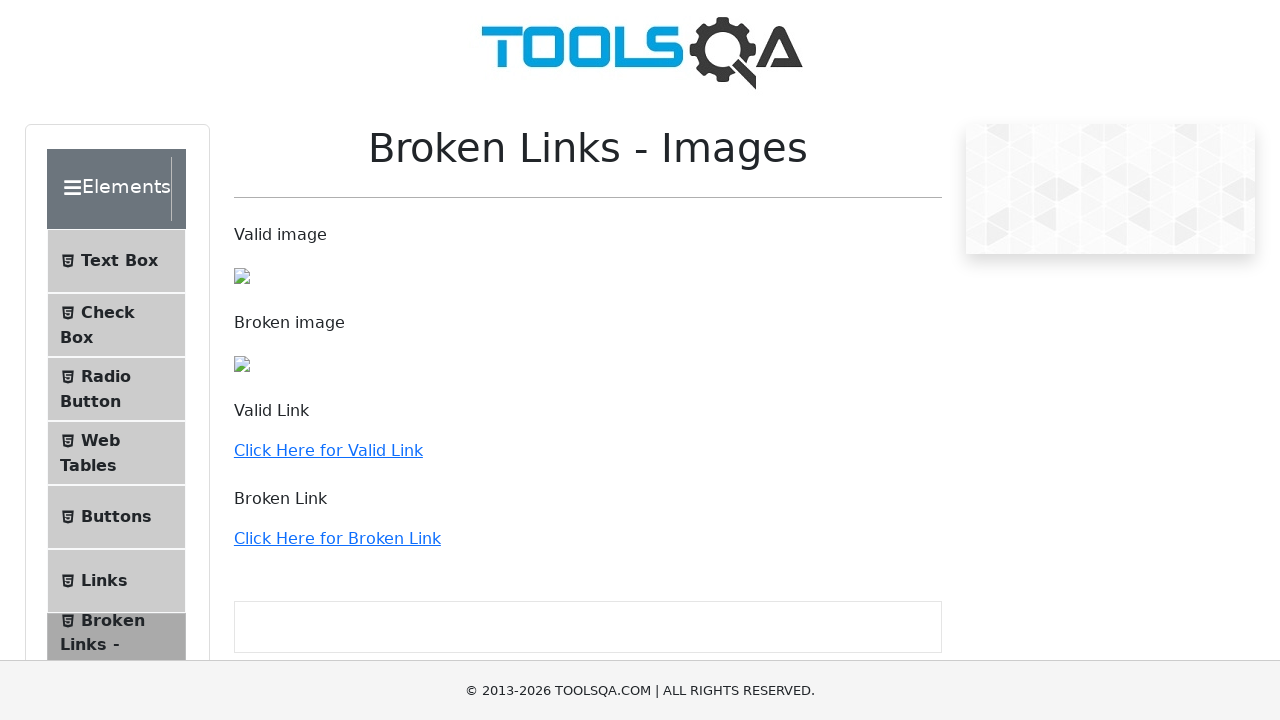

Asserted that broken image element exists (count > 0)
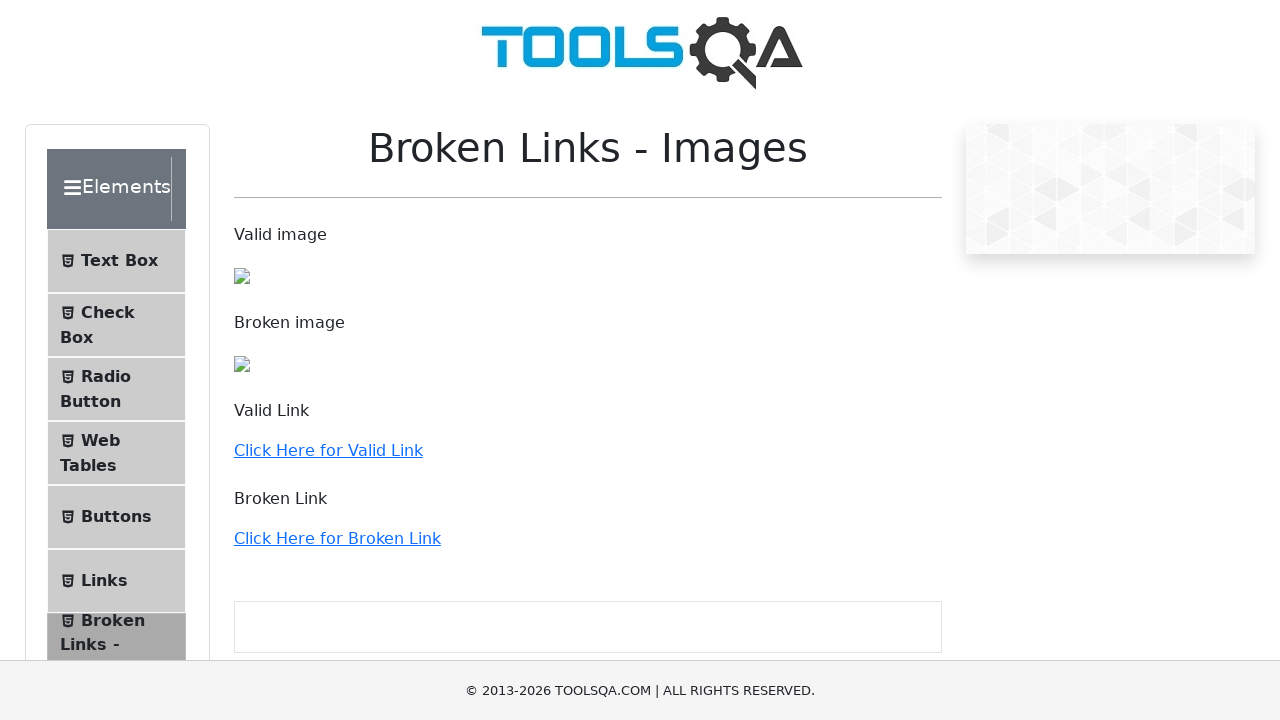

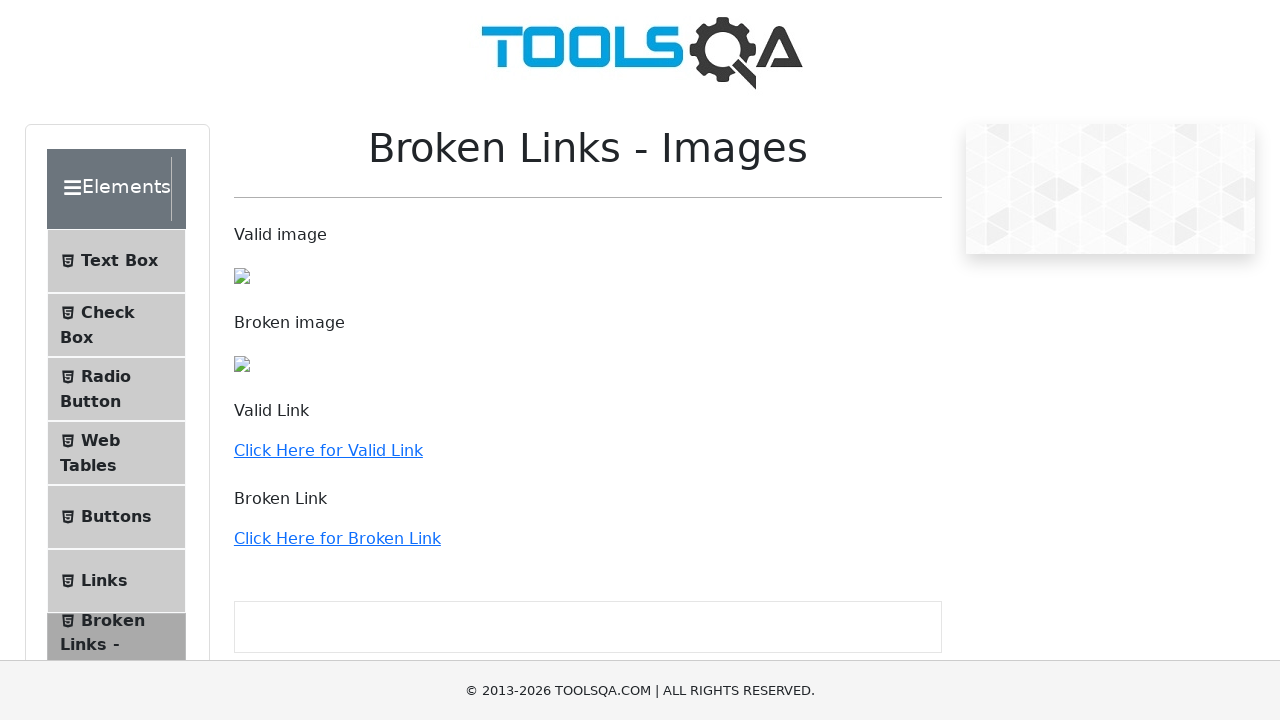